Tests the search functionality by searching for a programming language by name and verifying search results contain the search term

Starting URL: https://www.99-bottles-of-beer.net/

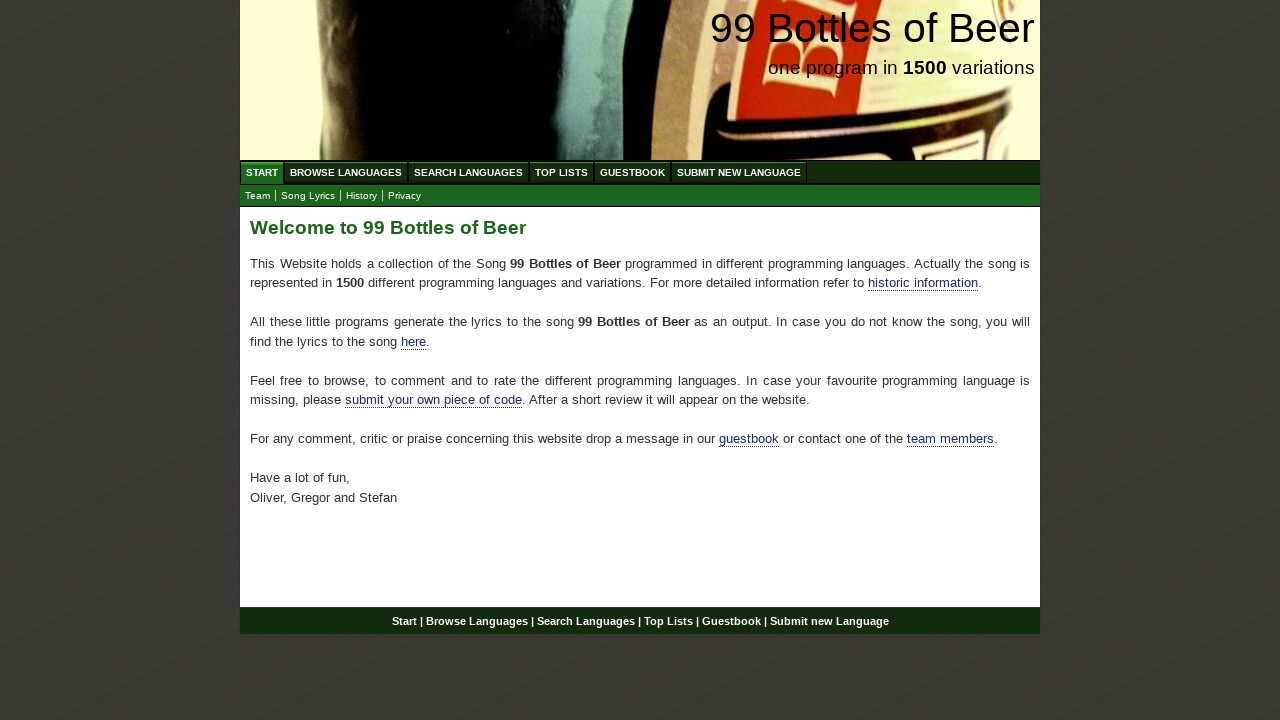

Clicked on Search Languages menu at (468, 172) on xpath=//ul[@id='menu']/li/a[@href='/search.html']
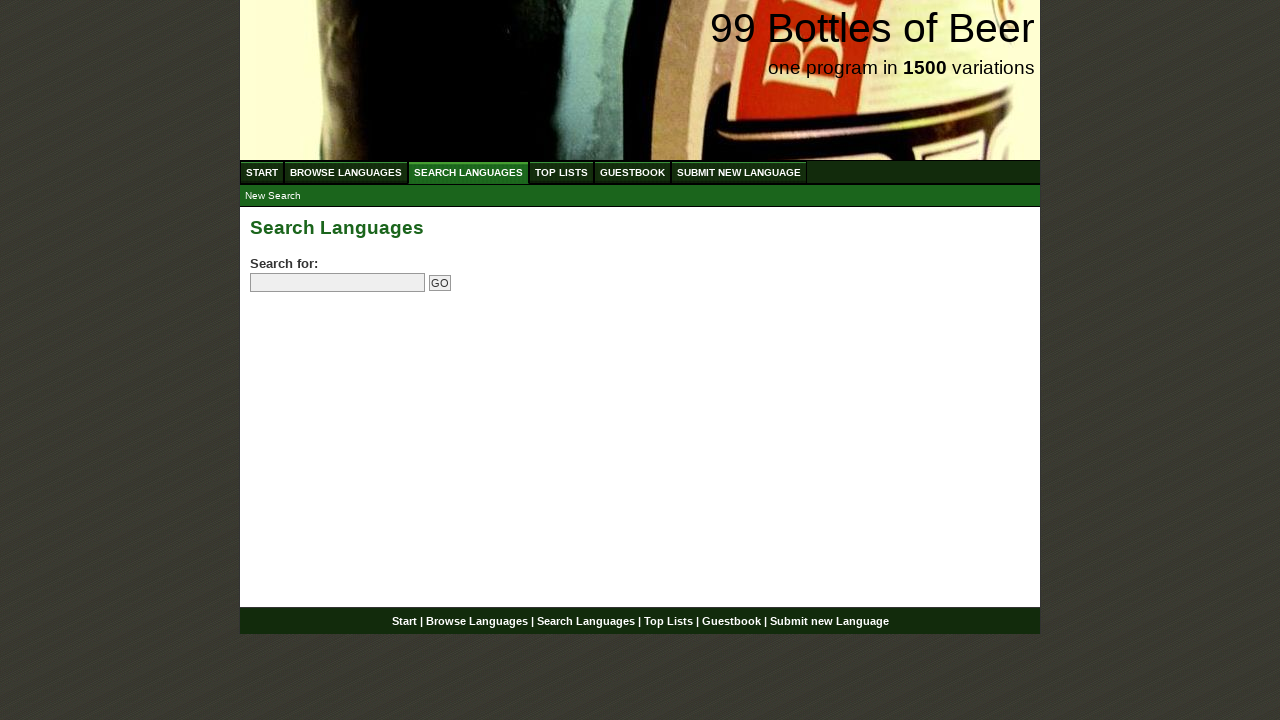

Clicked on search field at (338, 283) on input[name='search']
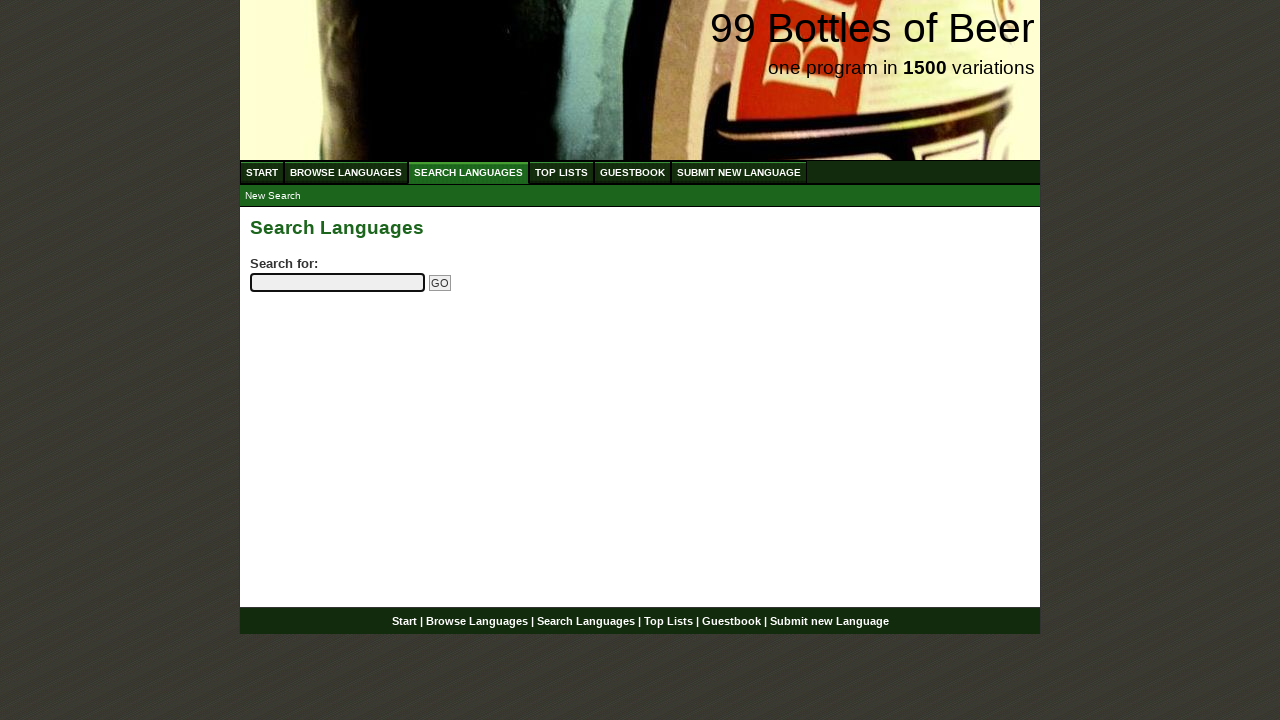

Filled search field with 'python' on input[name='search']
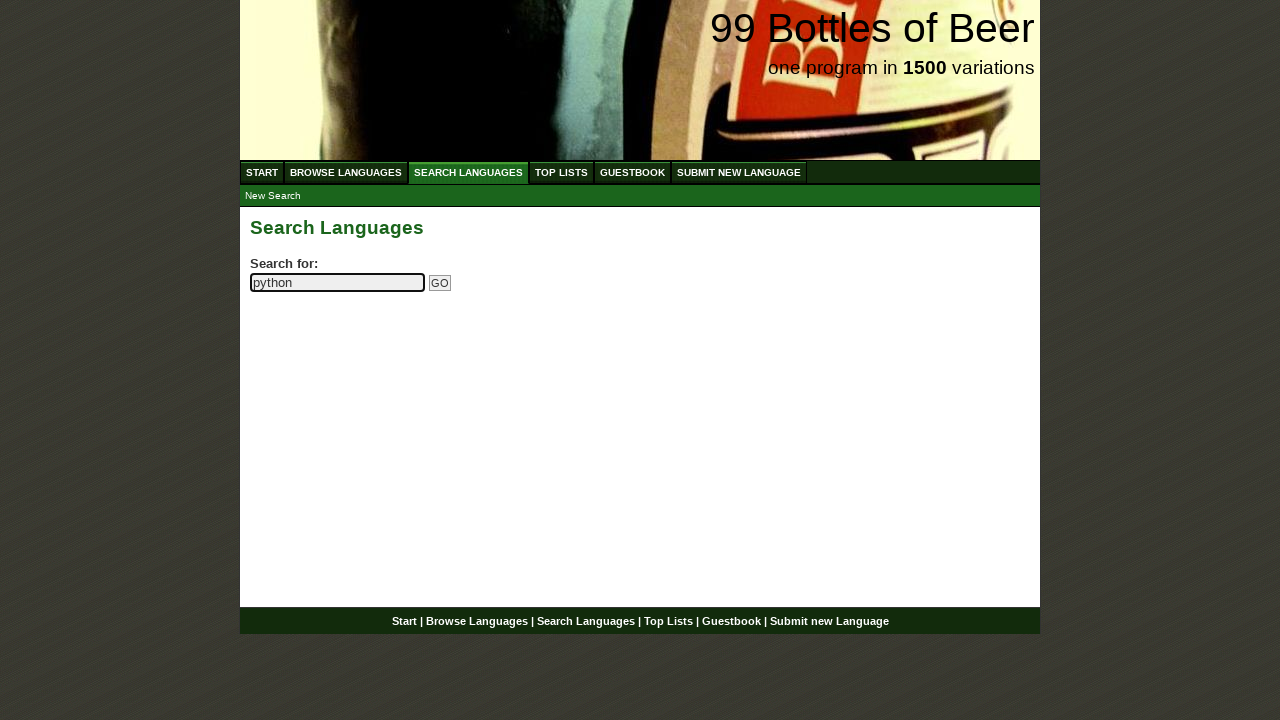

Clicked Go button to submit search at (440, 283) on input[name='submitsearch']
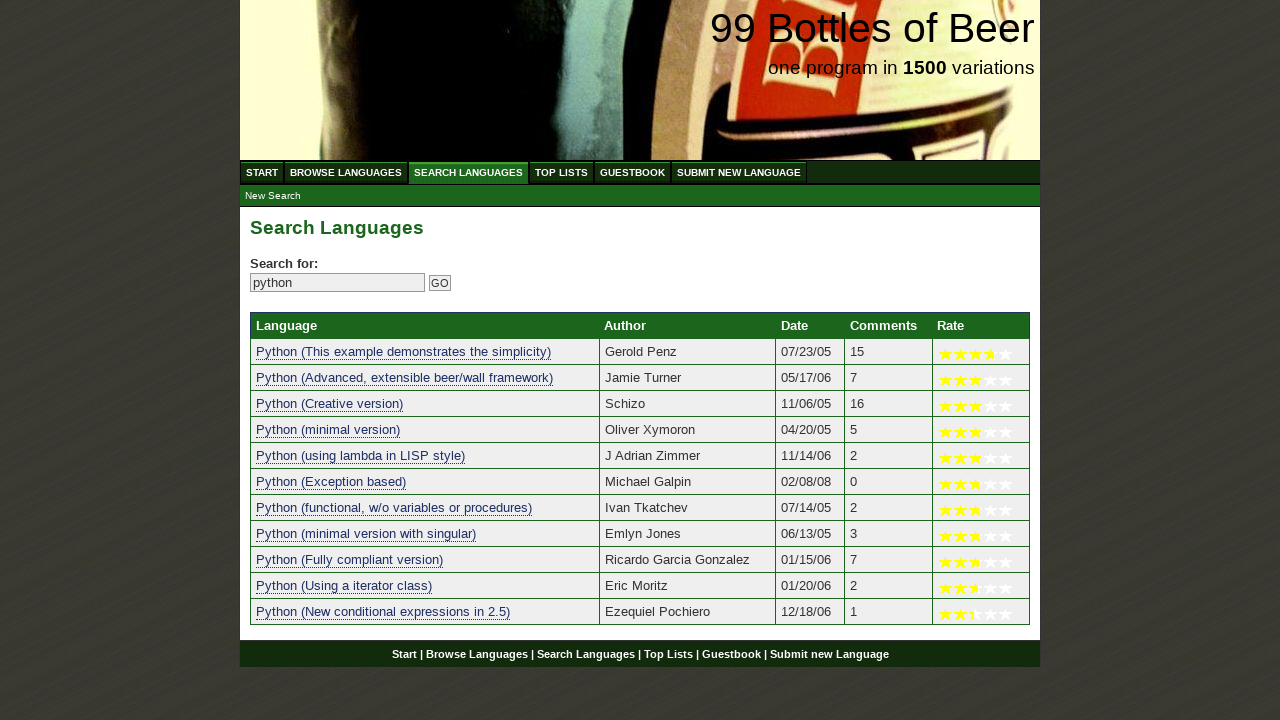

Search results loaded successfully
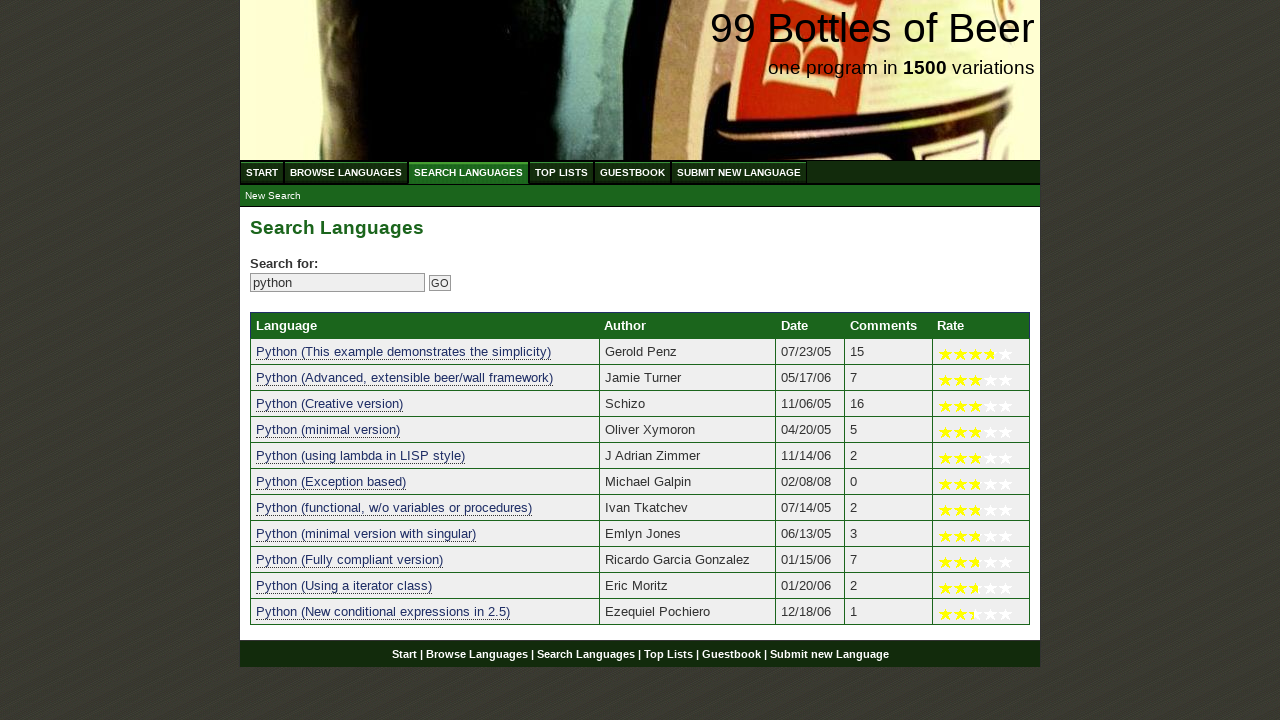

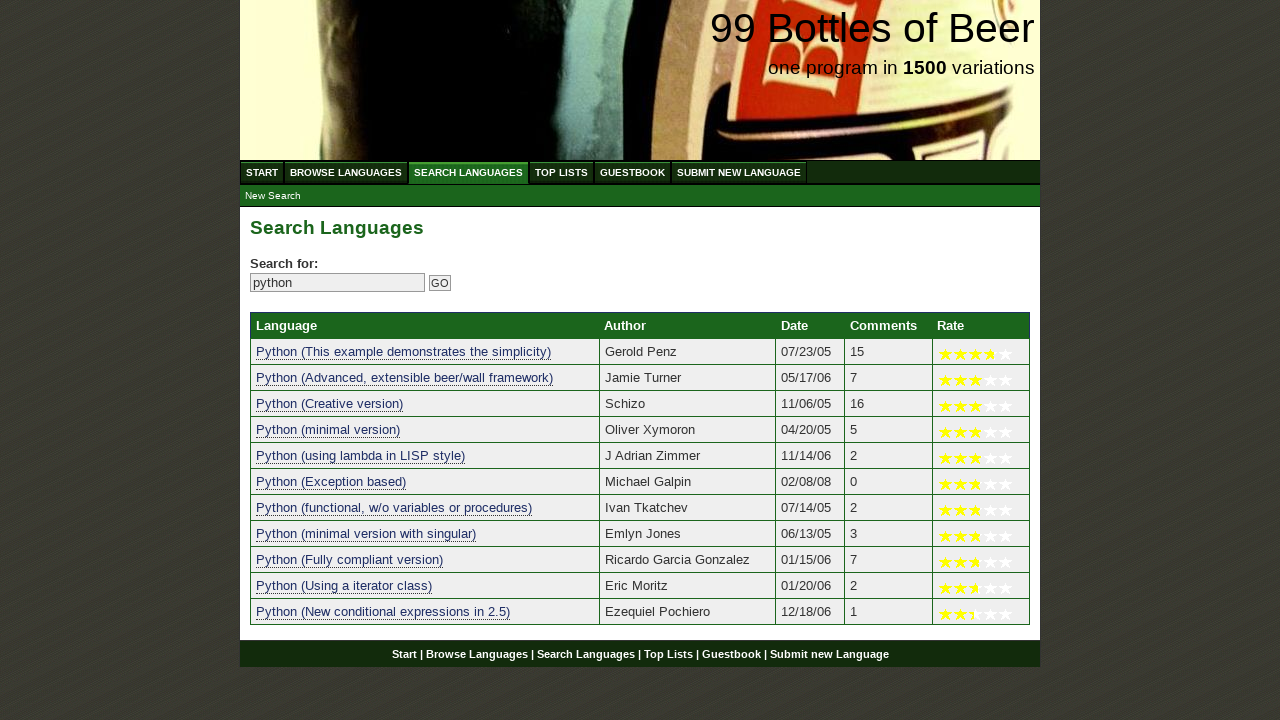